Visits the ChatGPT website with a randomized viewport size and waits for the page to load, simulating a basic browser visit.

Starting URL: https://chatgpt.com/

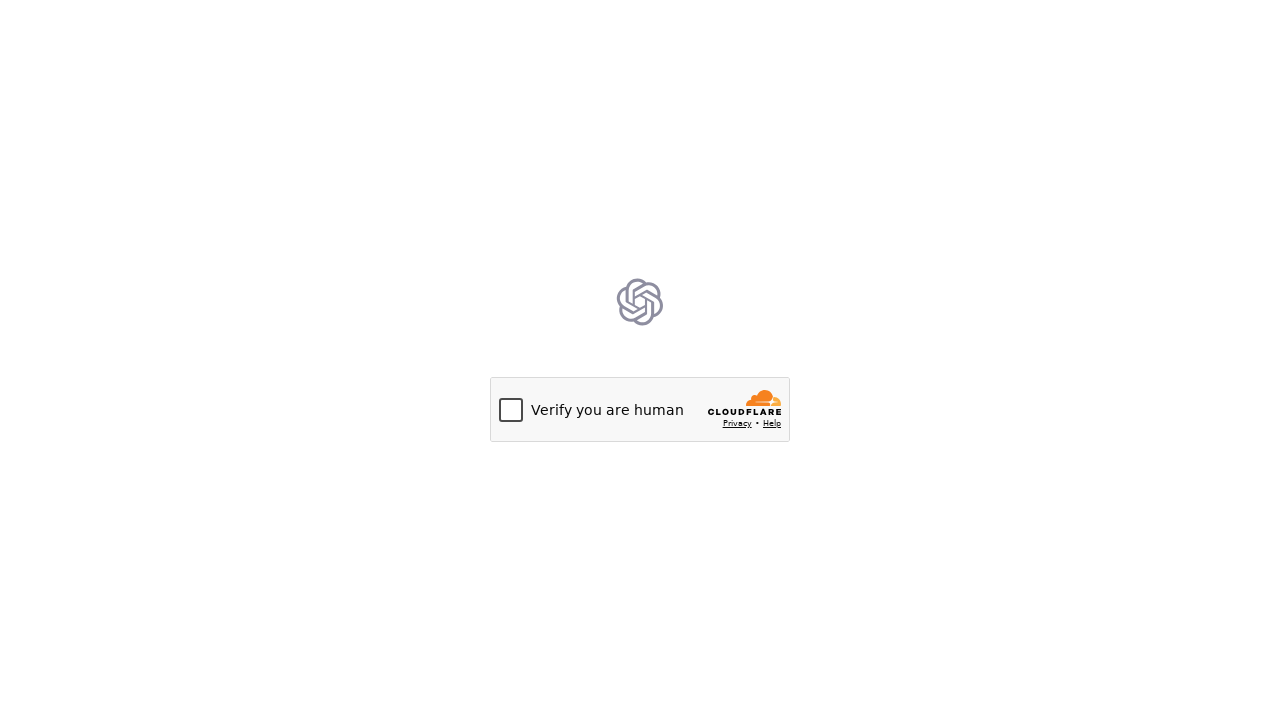

Set viewport size to 1315x809
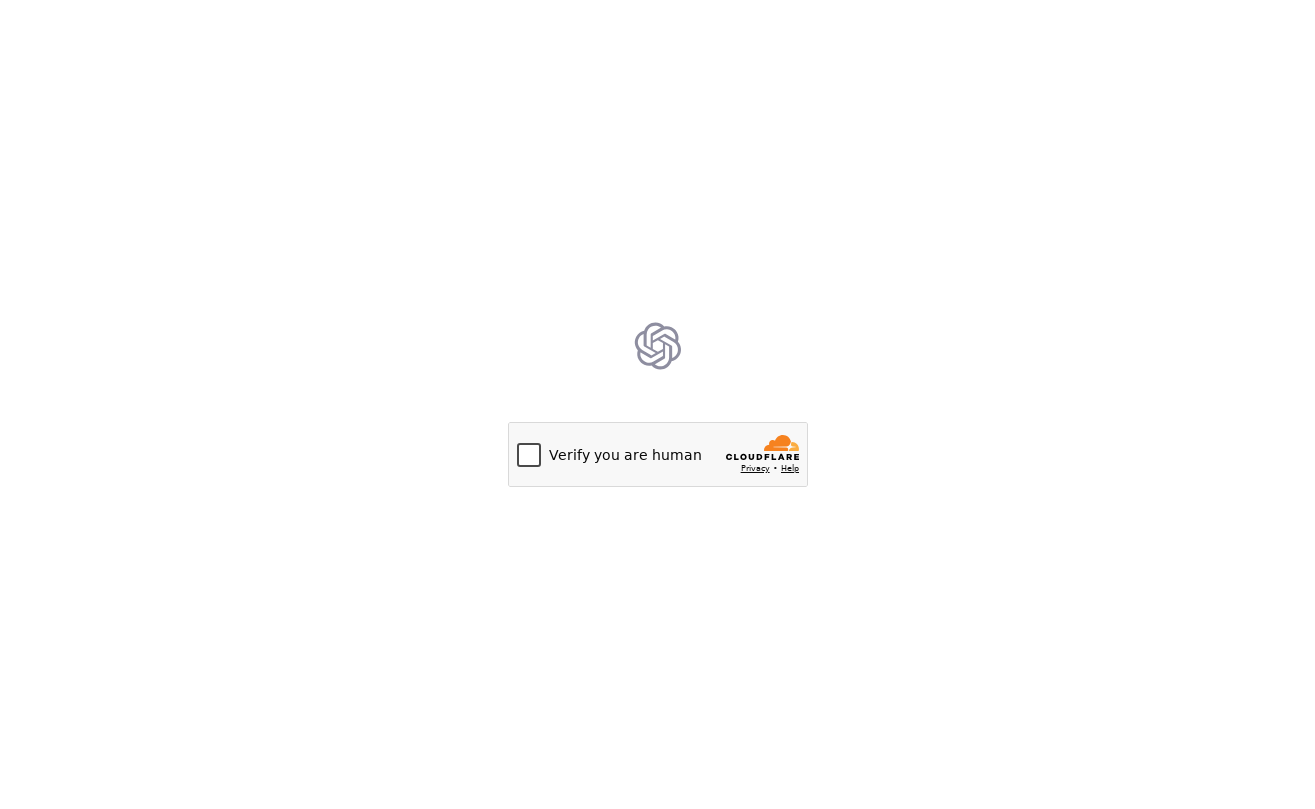

Page reached networkidle load state
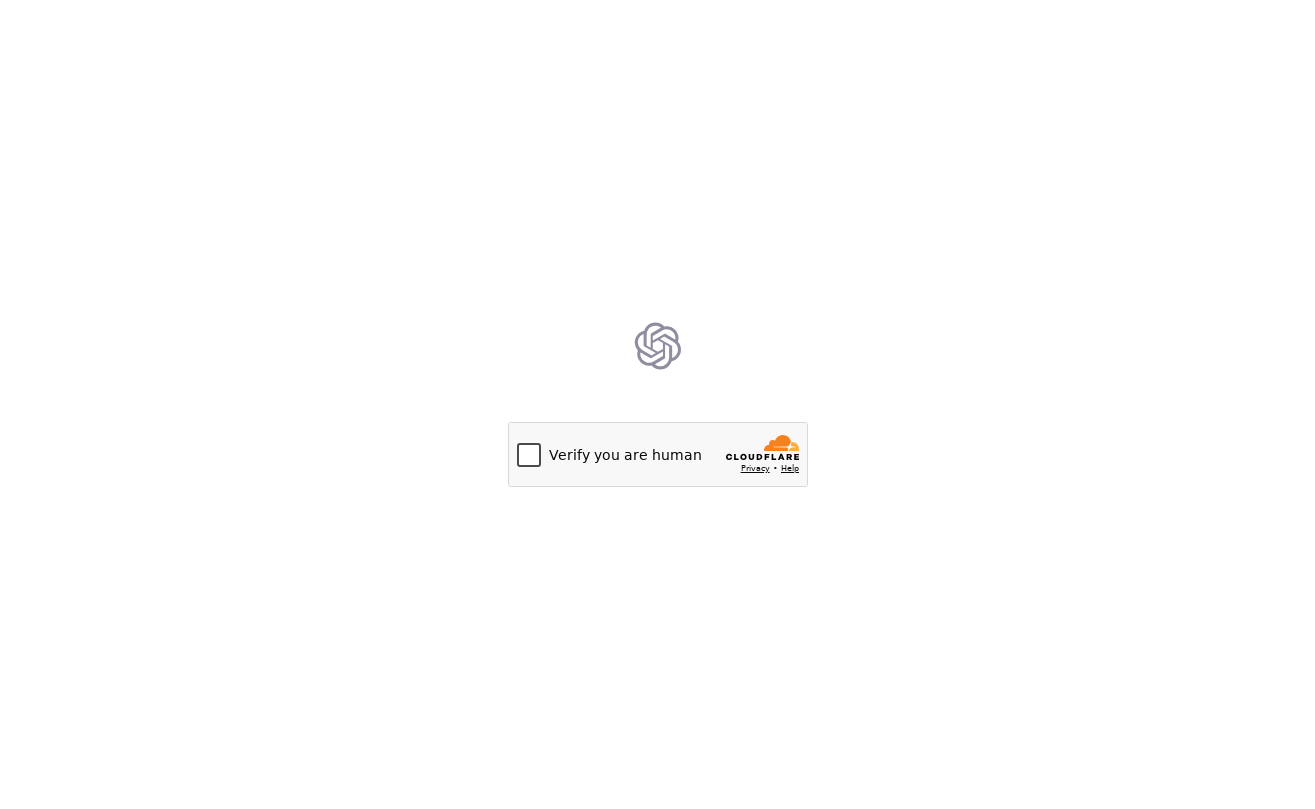

Waited 5 seconds to observe the loaded ChatGPT page
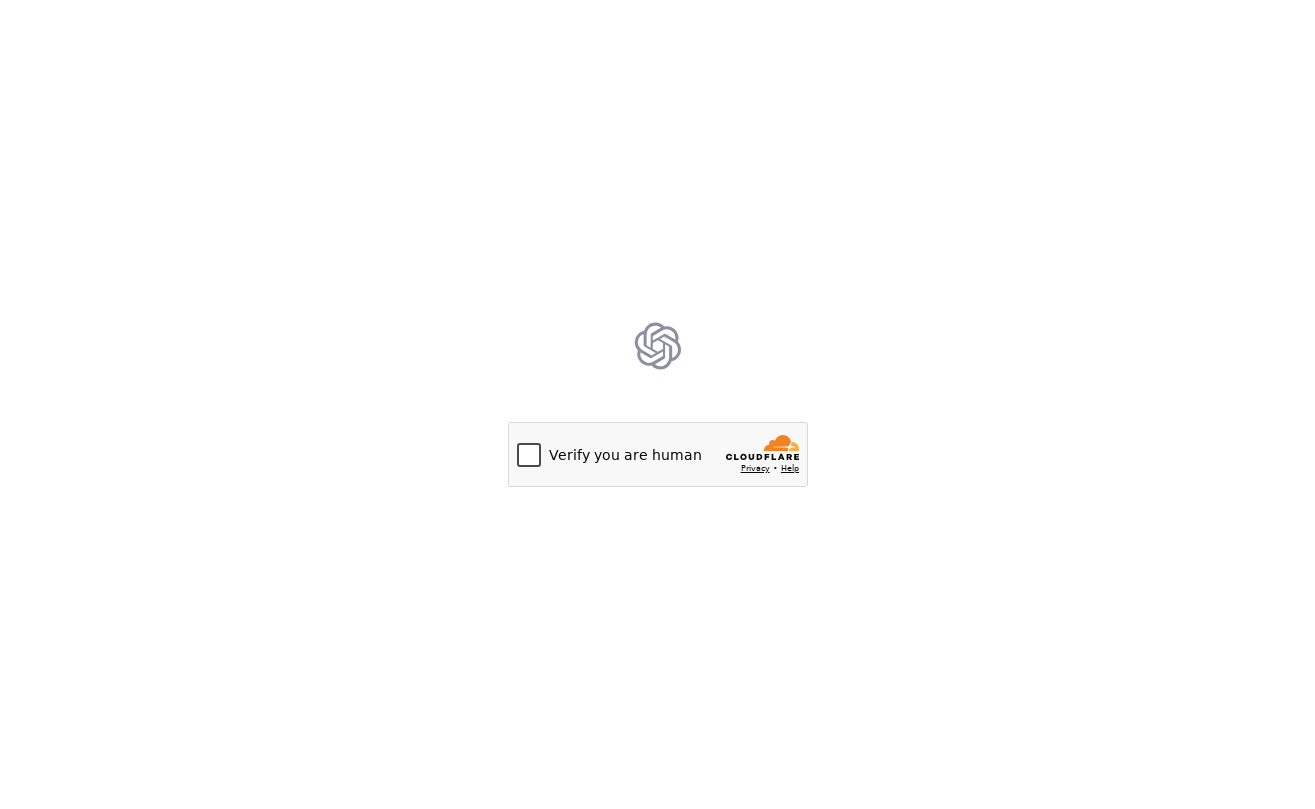

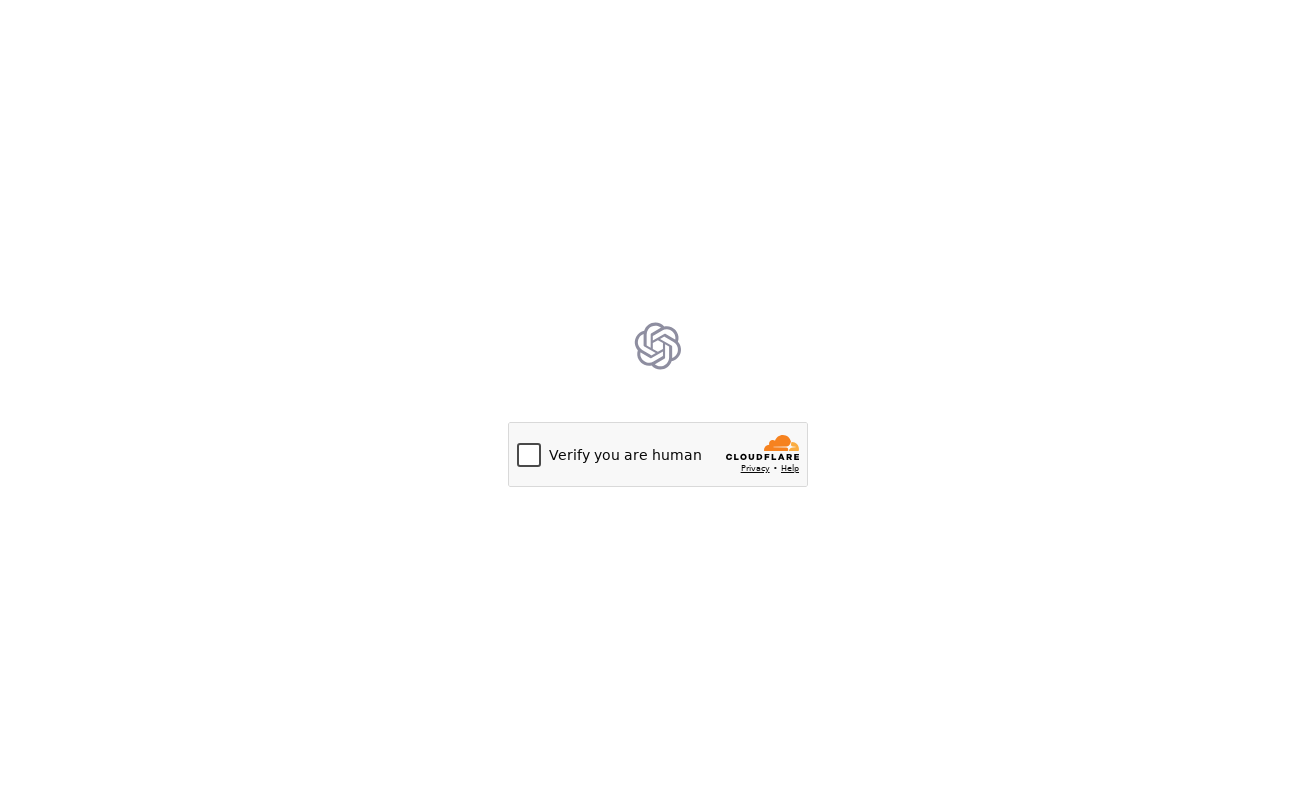